Tests that edits are cancelled when pressing Escape key

Starting URL: https://demo.playwright.dev/todomvc

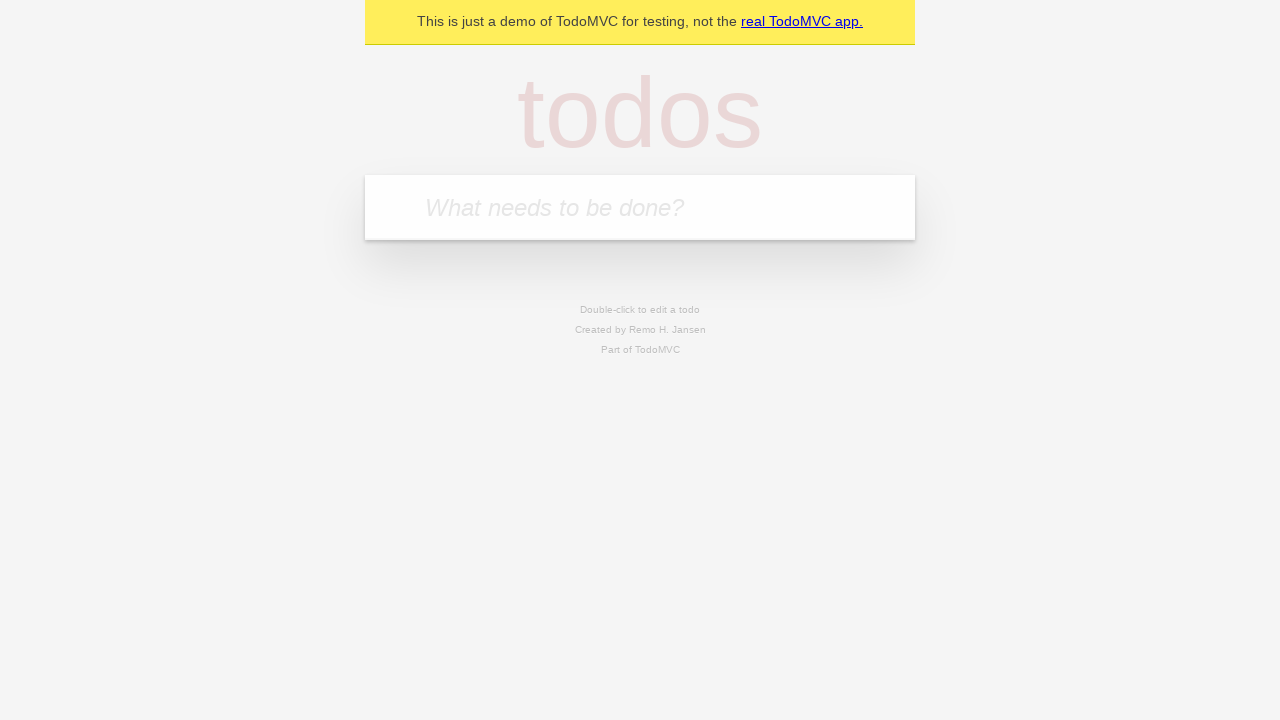

Filled new todo field with 'buy some cheese' on .new-todo
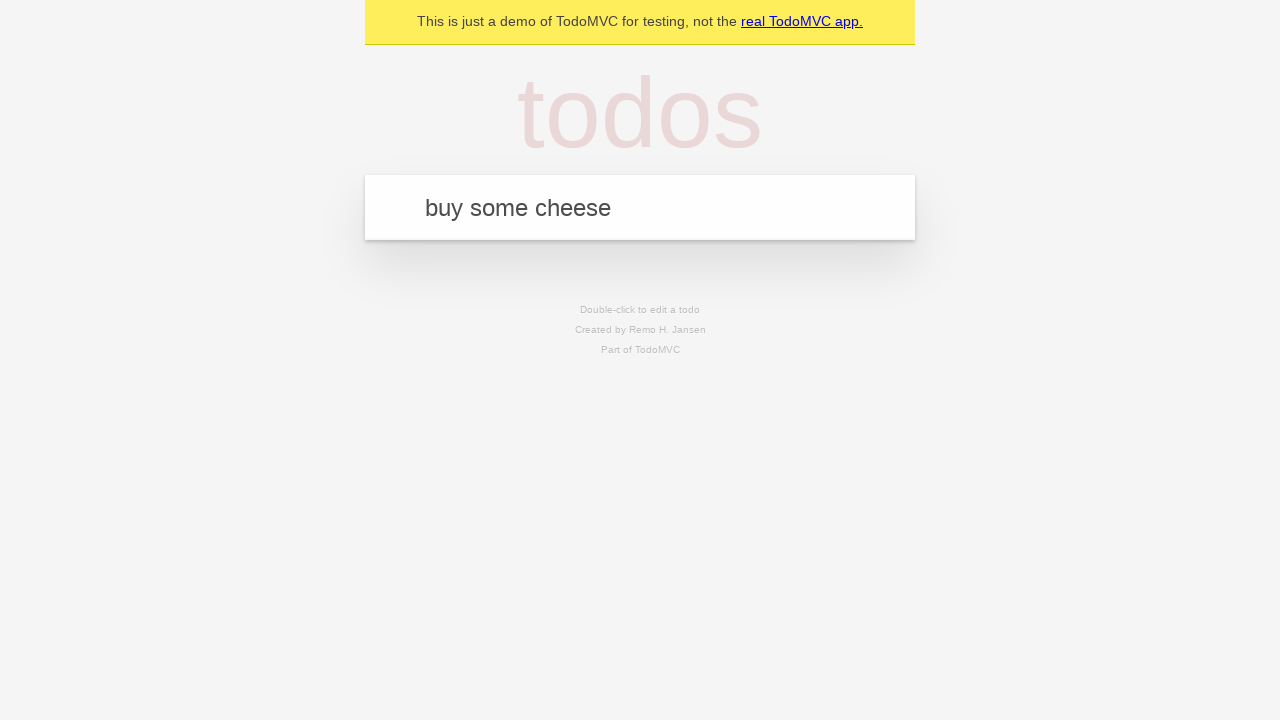

Pressed Enter to create first todo on .new-todo
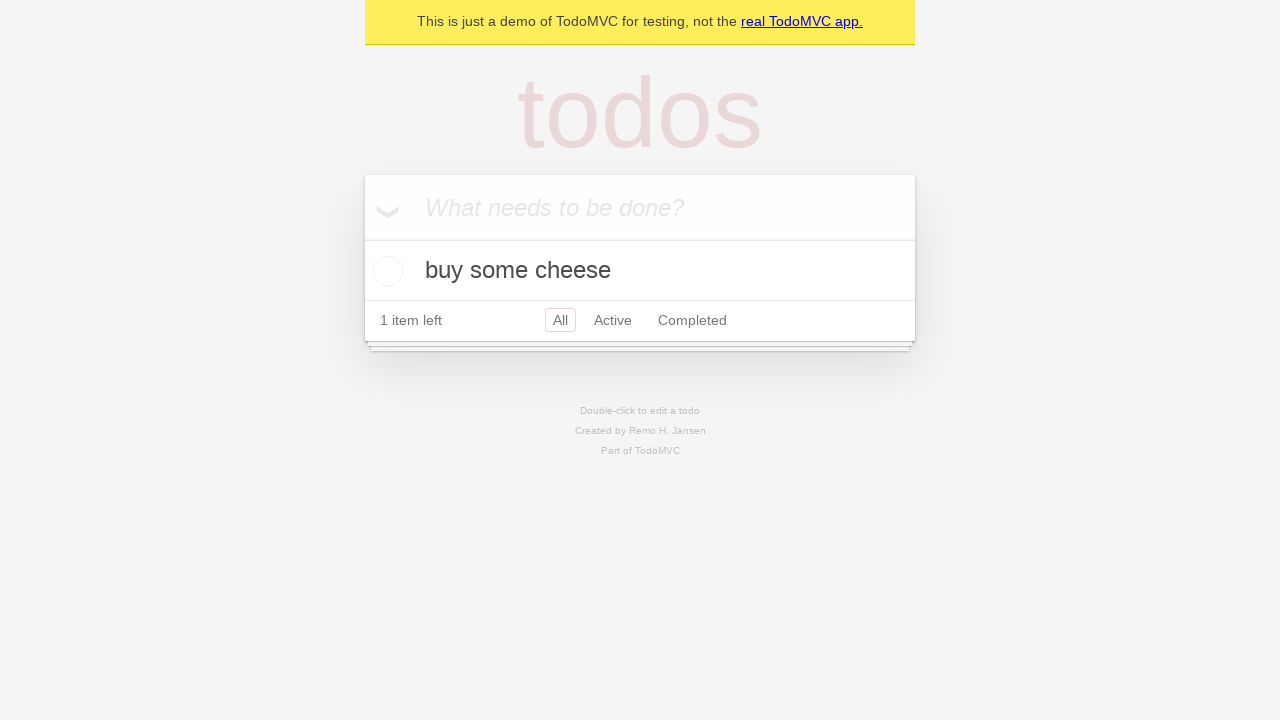

Filled new todo field with 'feed the cat' on .new-todo
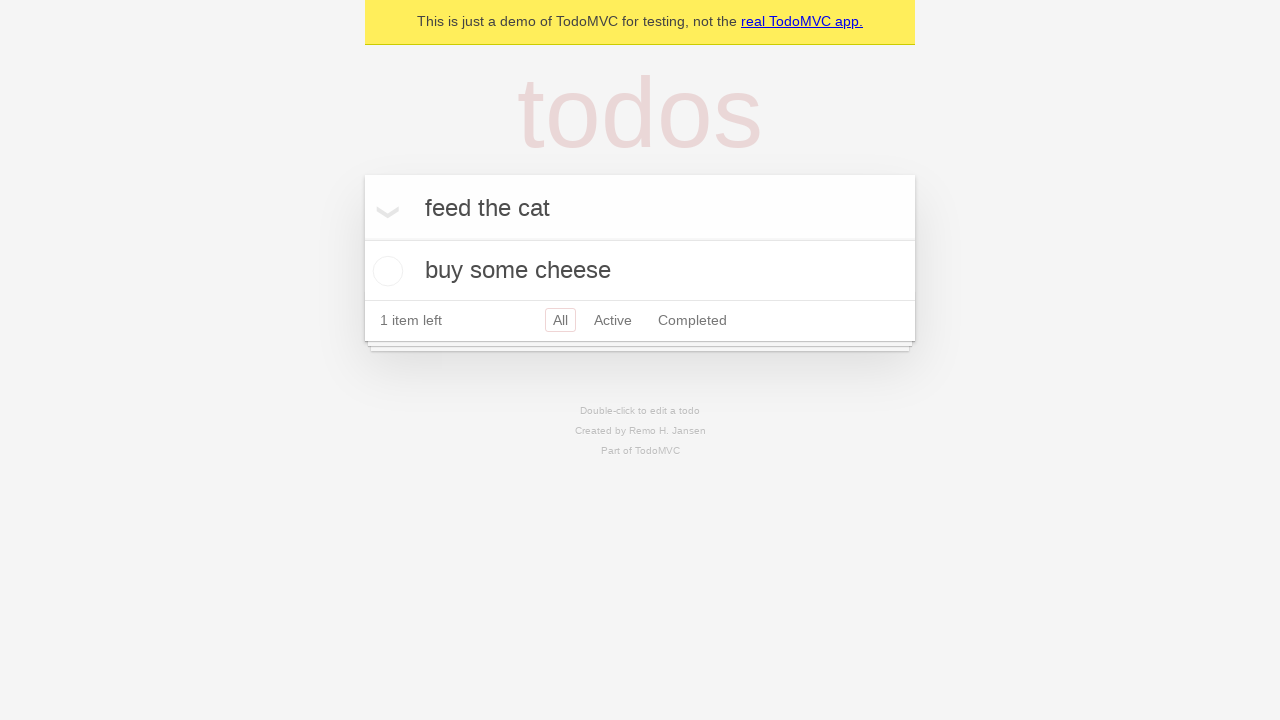

Pressed Enter to create second todo on .new-todo
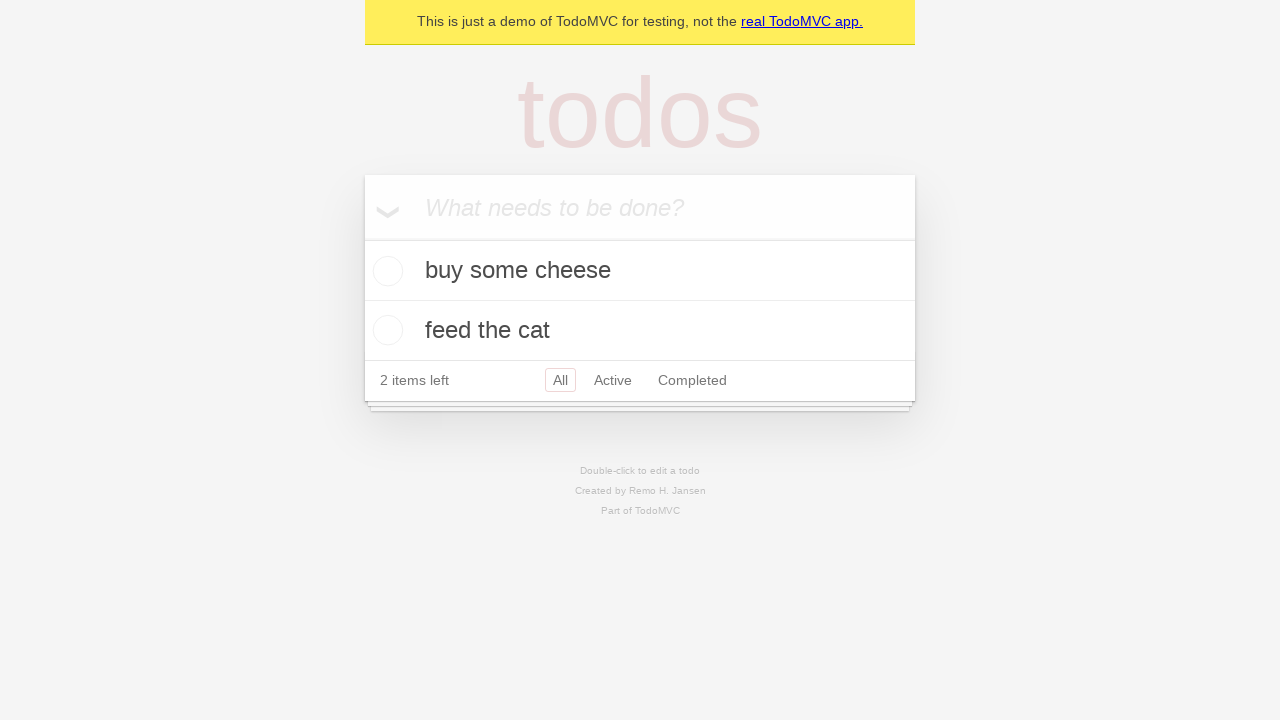

Filled new todo field with 'book a doctors appointment' on .new-todo
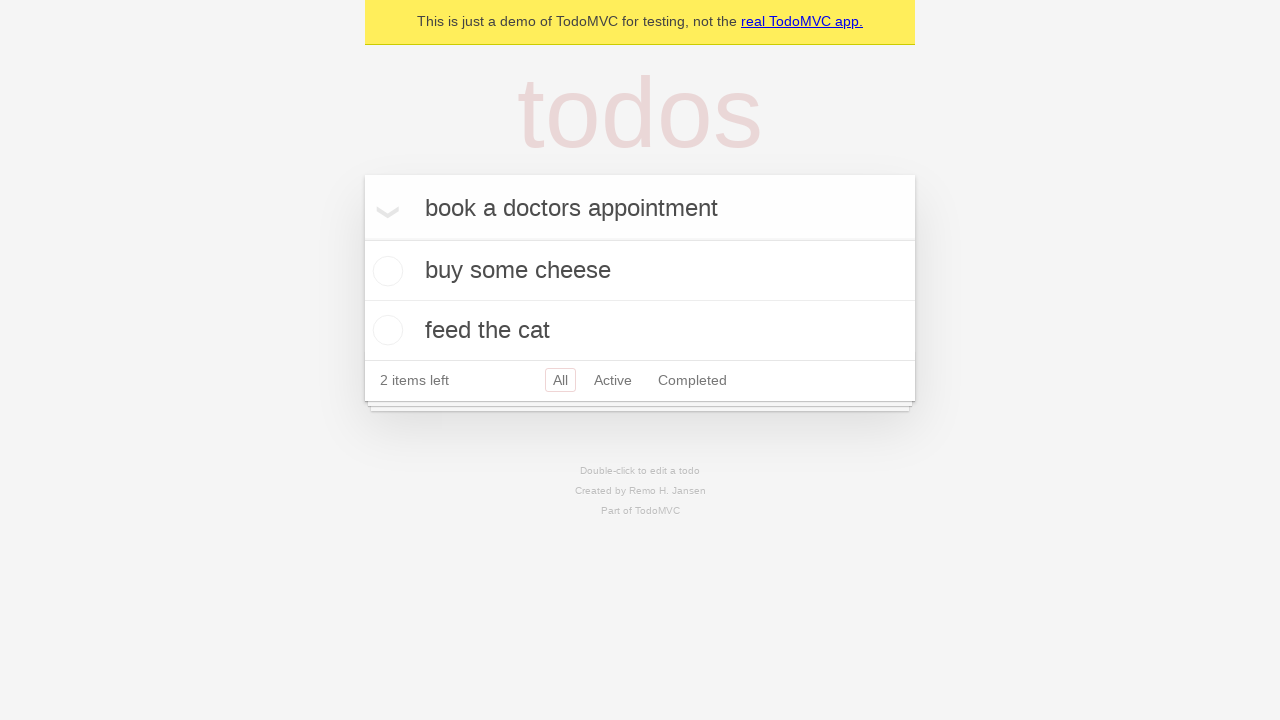

Pressed Enter to create third todo on .new-todo
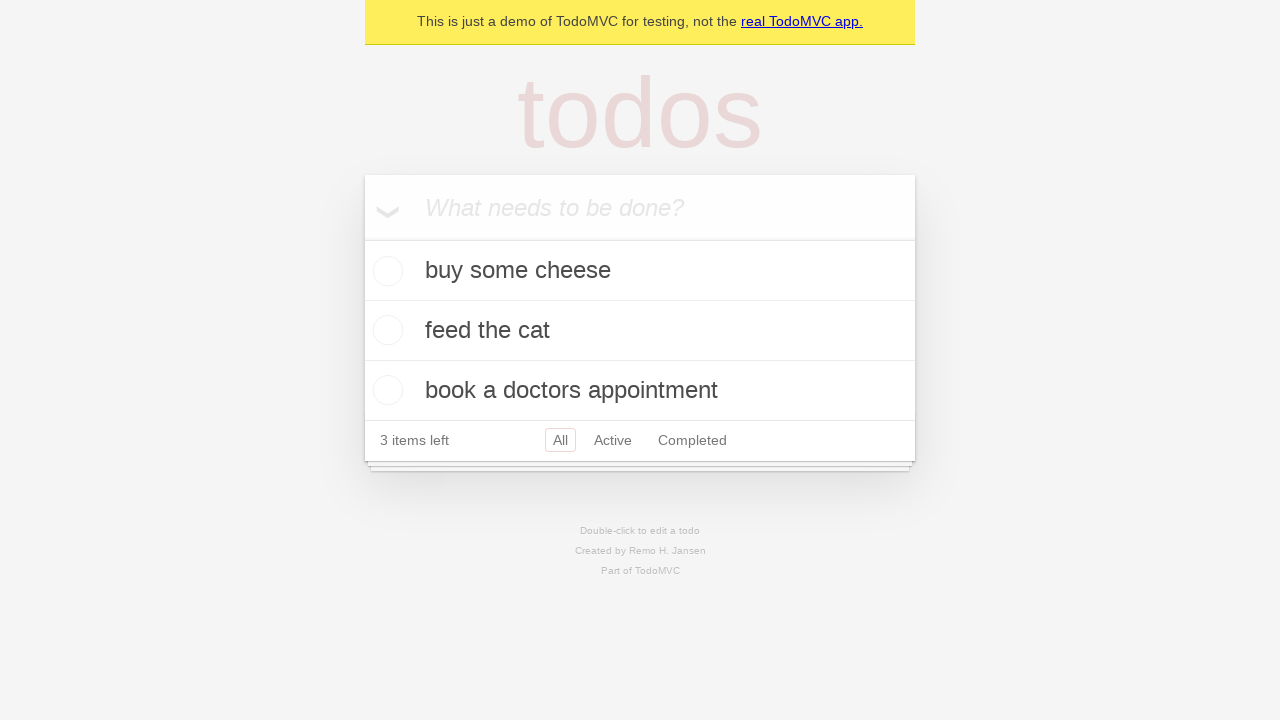

Double-clicked second todo to enter edit mode at (640, 331) on .todo-list li >> nth=1
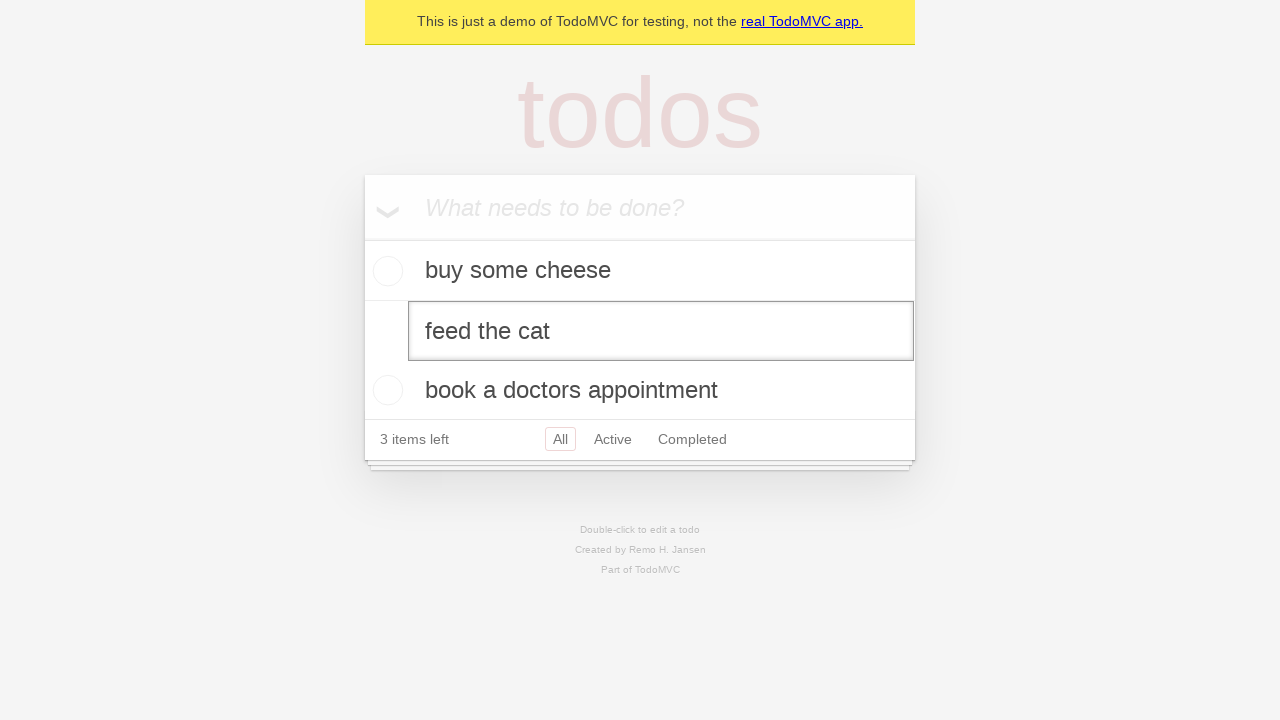

Pressed Escape key to cancel edit mode on .todo-list li >> nth=1 >> .edit
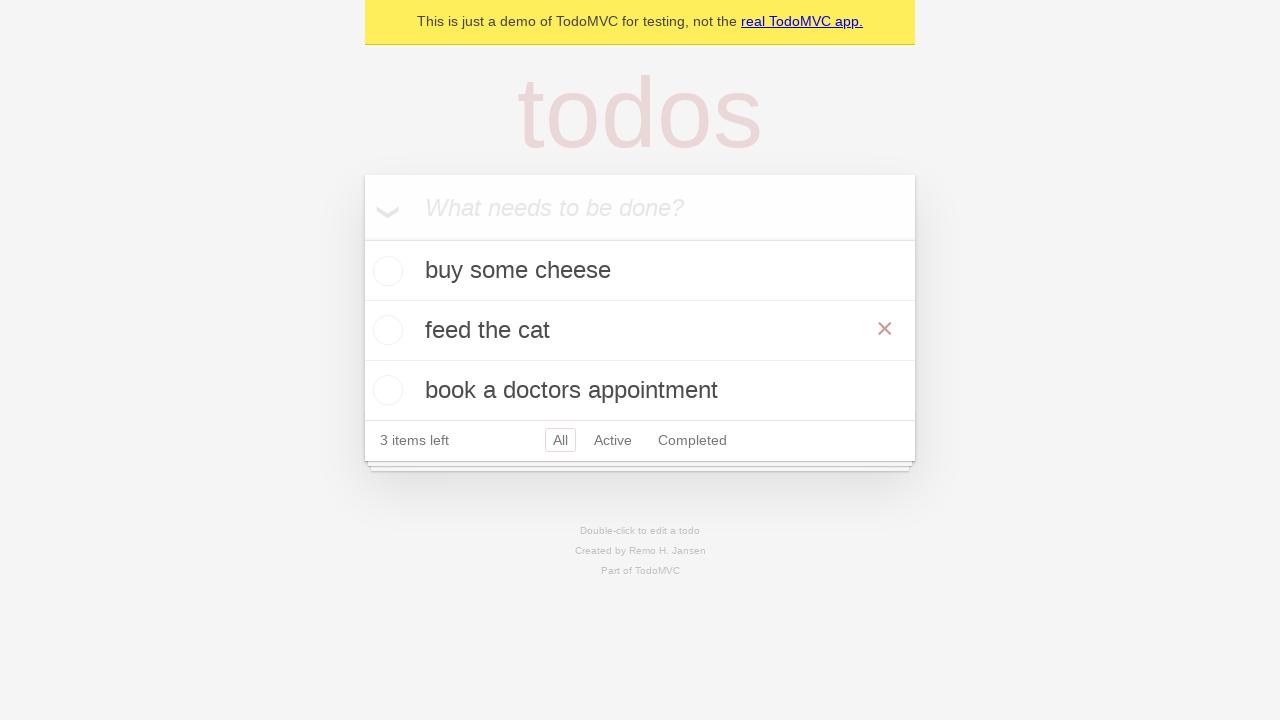

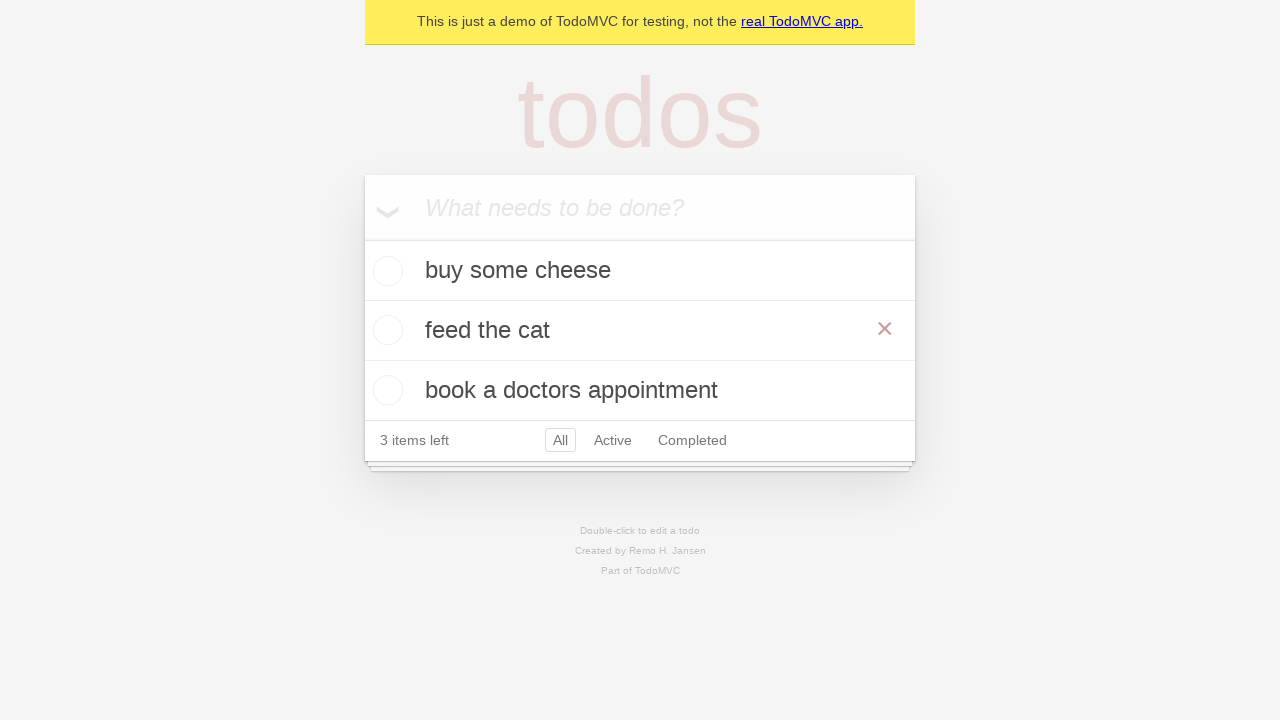